Tests closing a modal entry ad popup on a test page by clicking the close button in the modal footer

Starting URL: https://the-internet.herokuapp.com/entry_ad

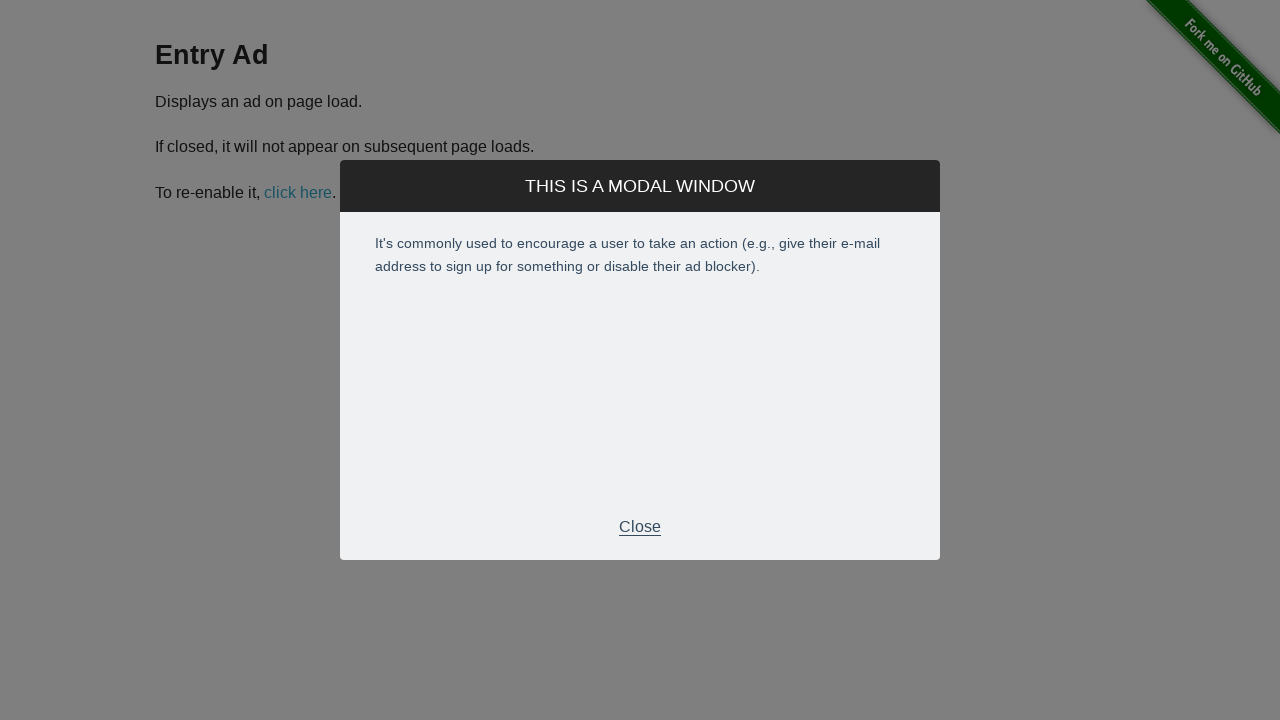

Waited for entry ad modal footer to appear
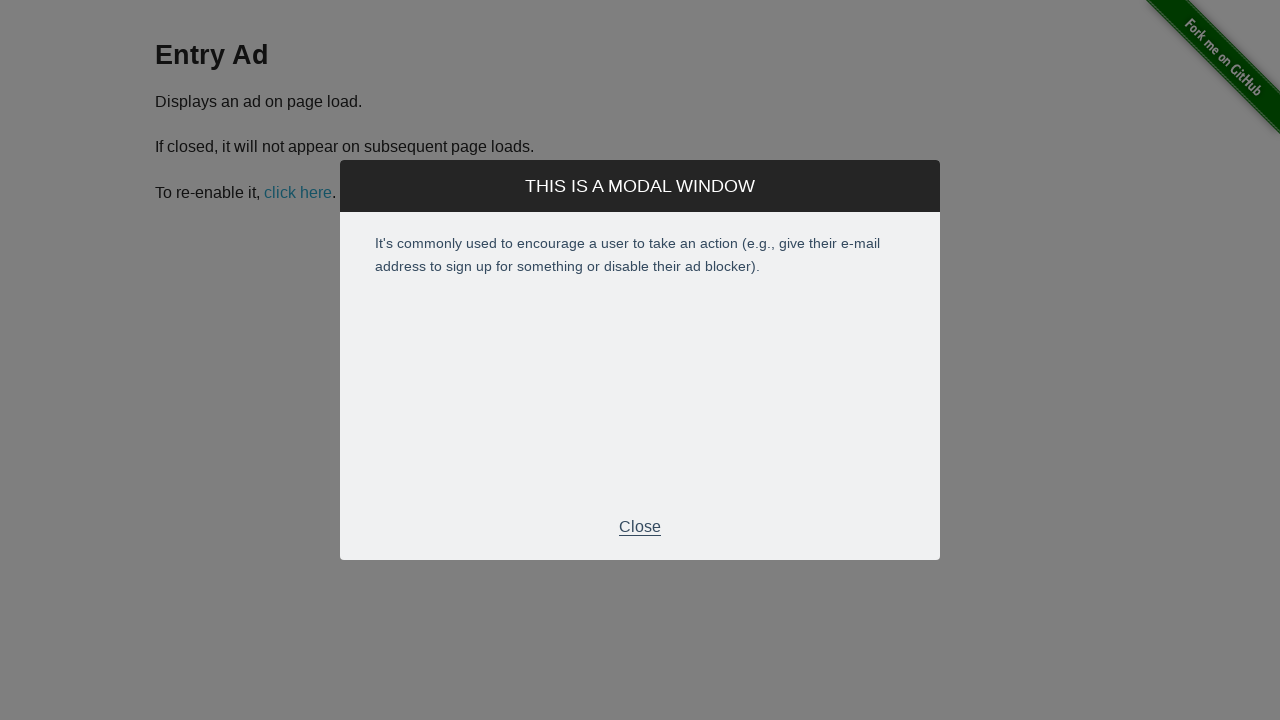

Clicked close button in modal footer to close entry ad popup at (640, 527) on .modal-footer
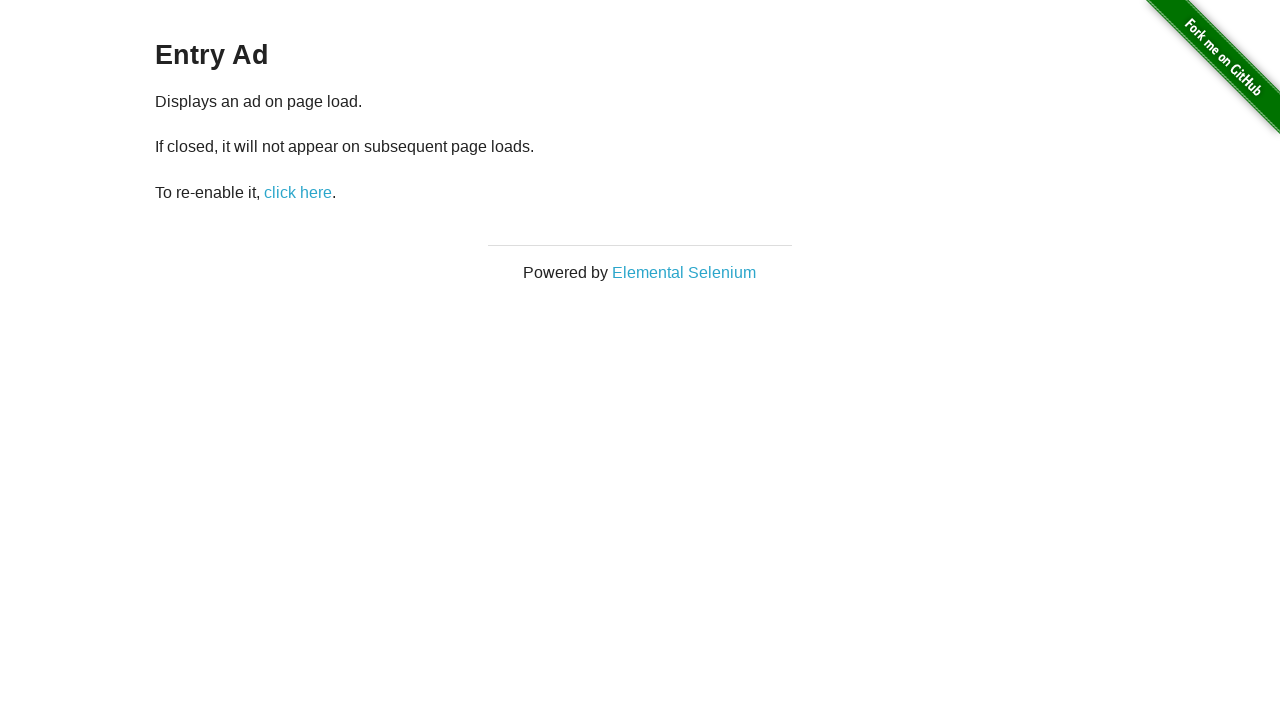

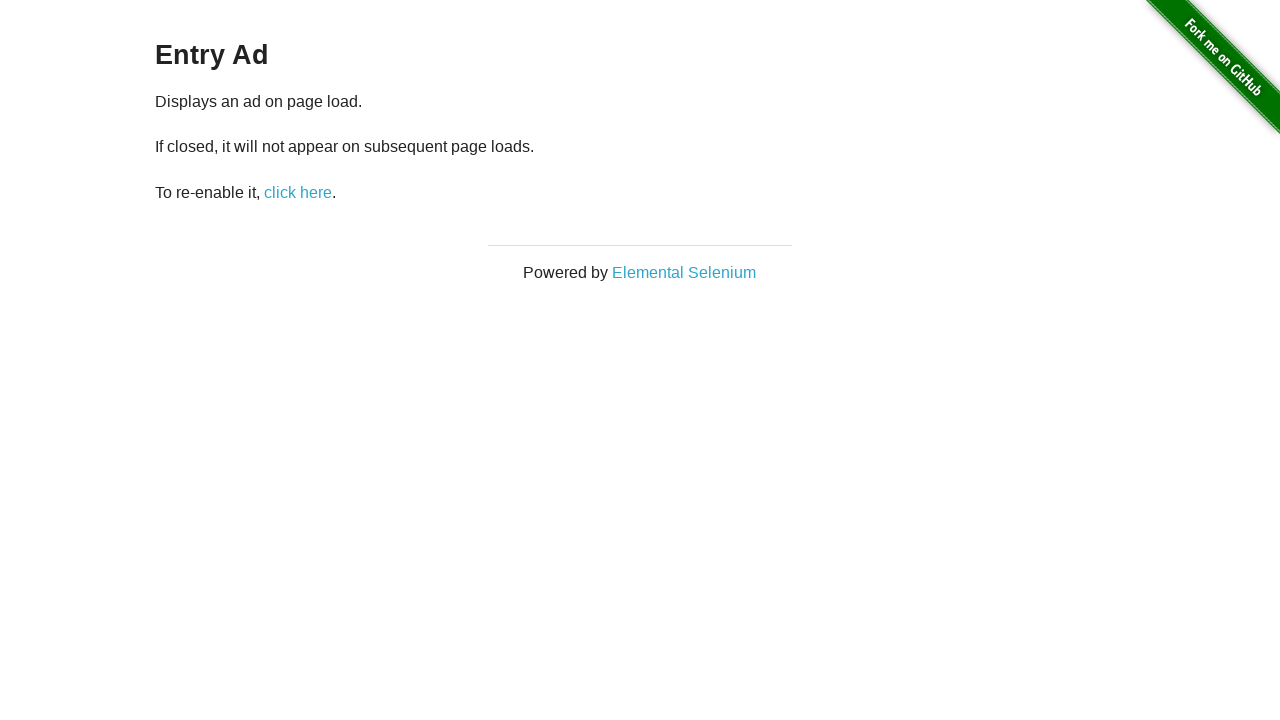